Tests autocomplete functionality by typing partial text and selecting a matching option from the dropdown suggestions

Starting URL: https://rahulshettyacademy.com/AutomationPractice/

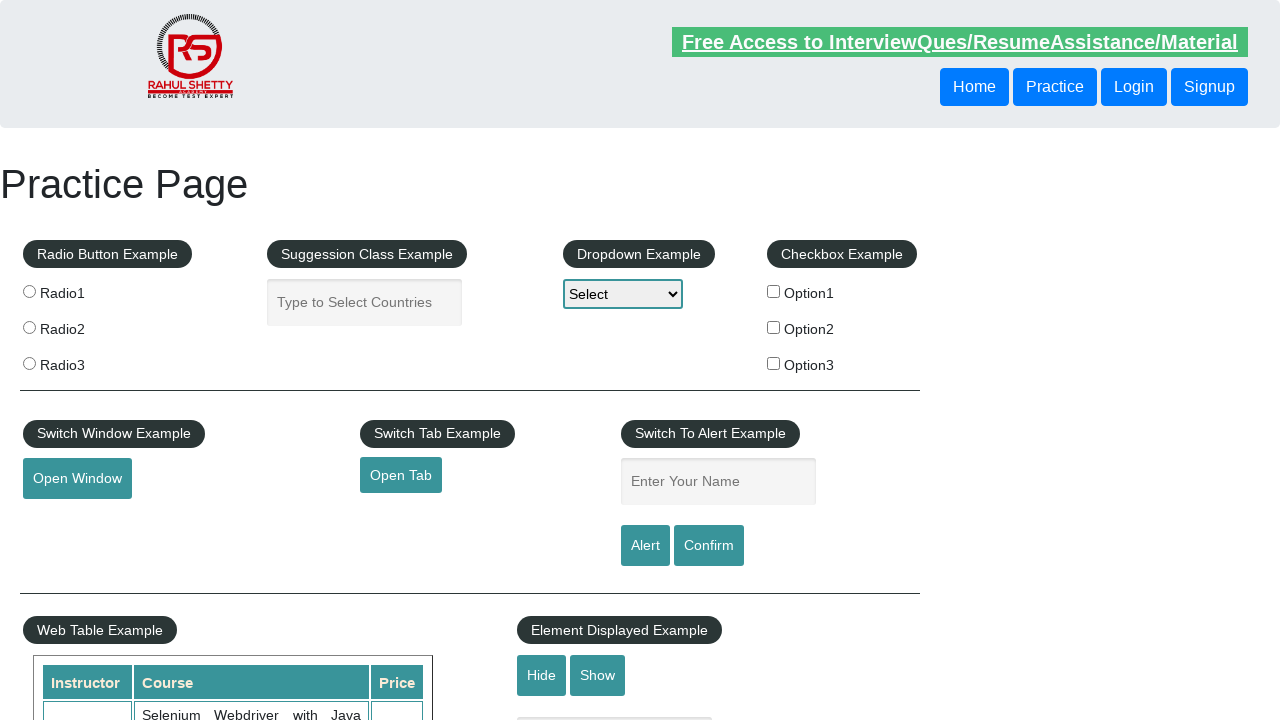

Clicked on autocomplete field at (365, 302) on #autocomplete
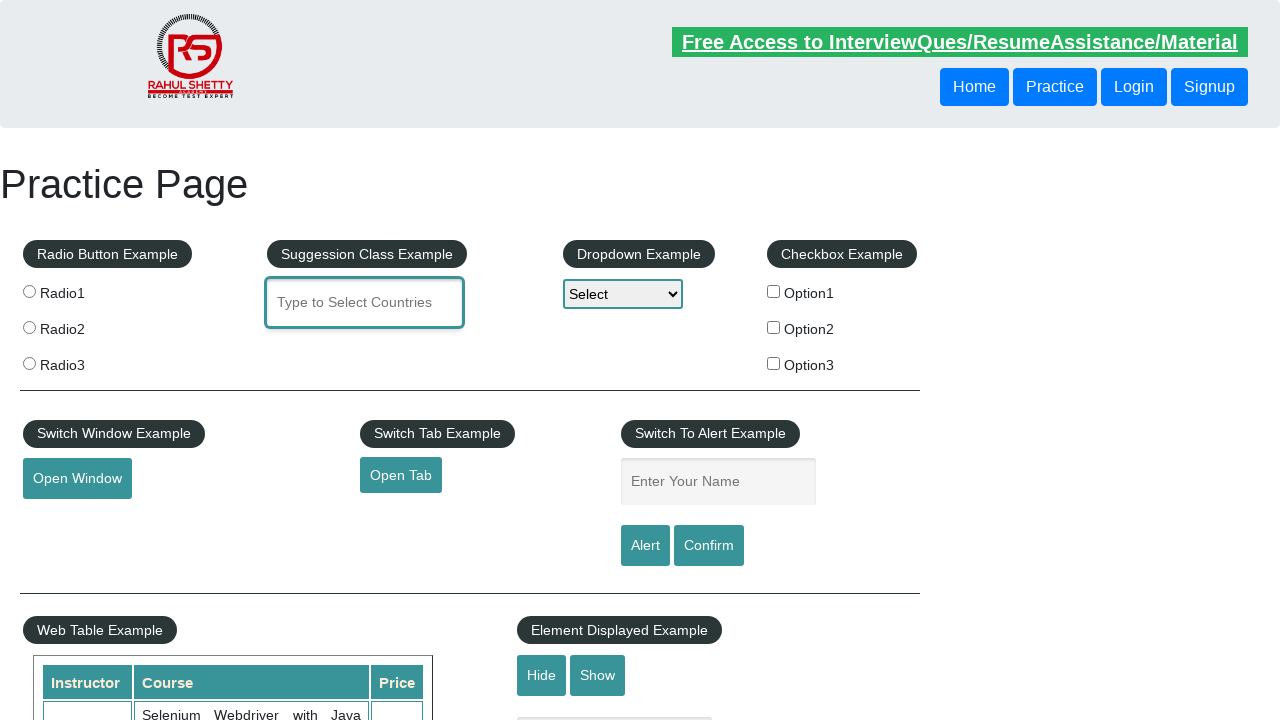

Typed 'ba' in autocomplete field to trigger suggestions on #autocomplete
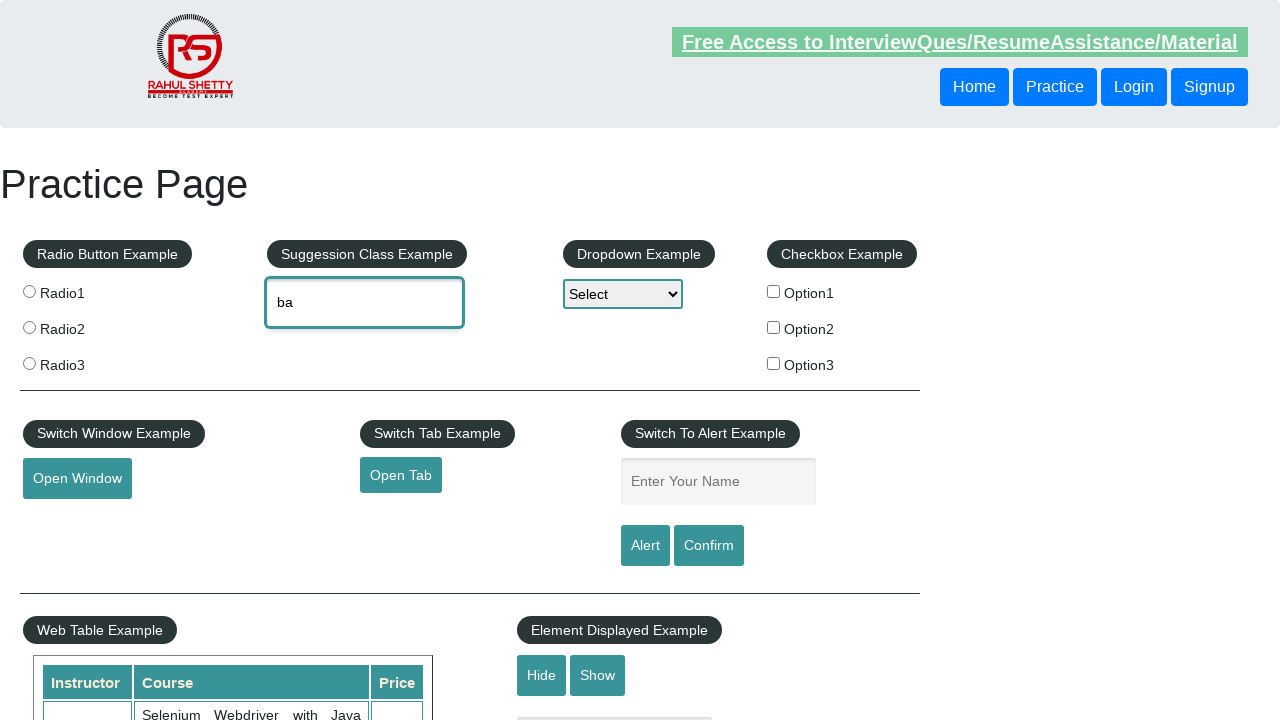

Autocomplete dropdown options appeared
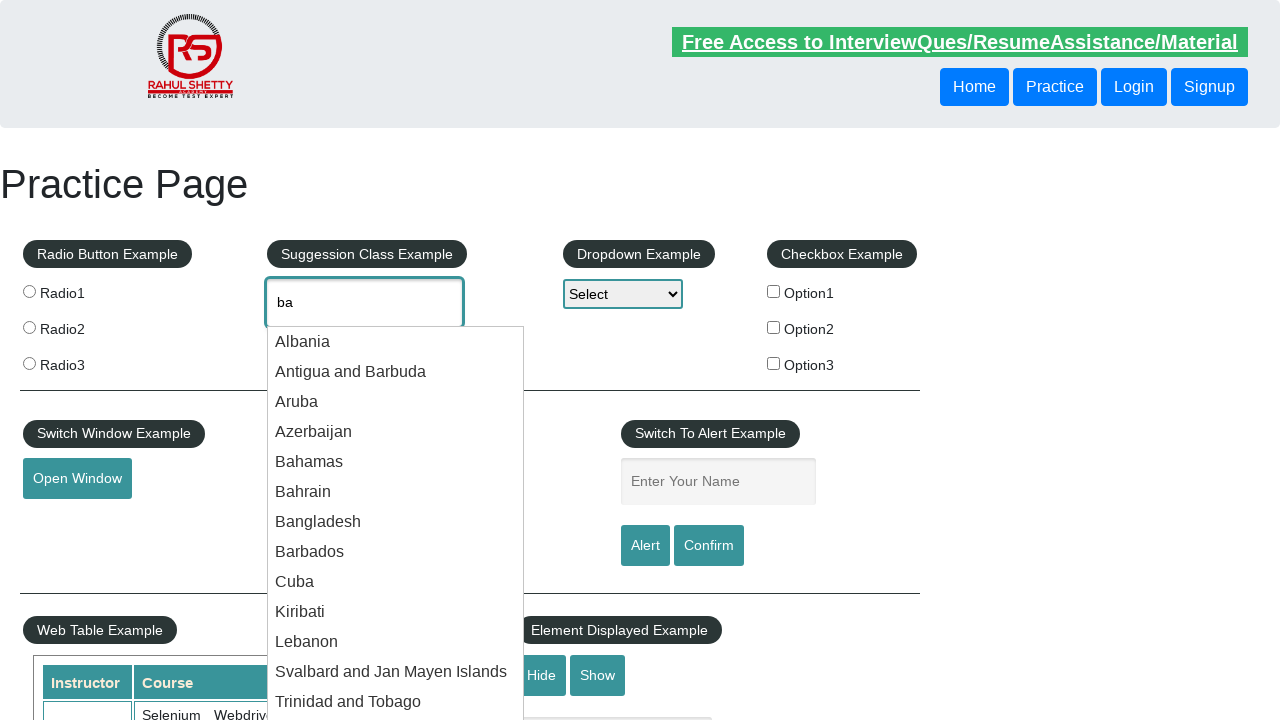

Selected 'Bahrain' from autocomplete options at (396, 492) on .ui-menu-item-wrapper >> nth=5
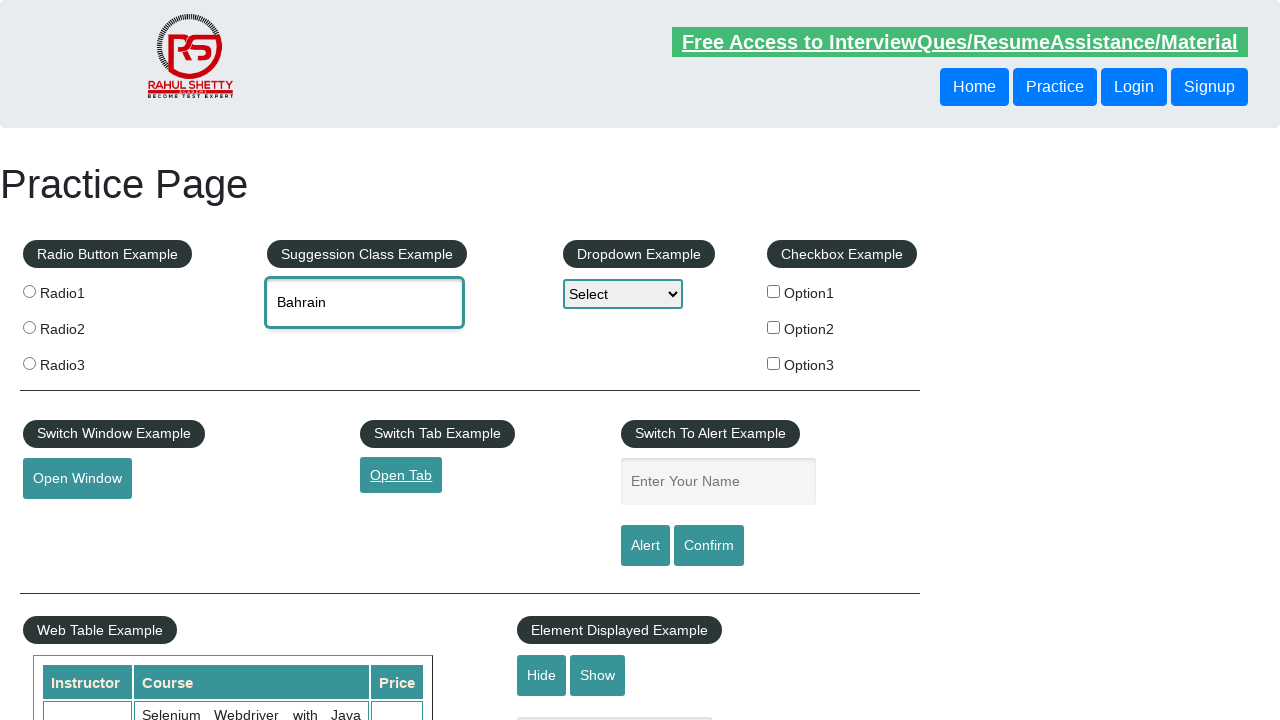

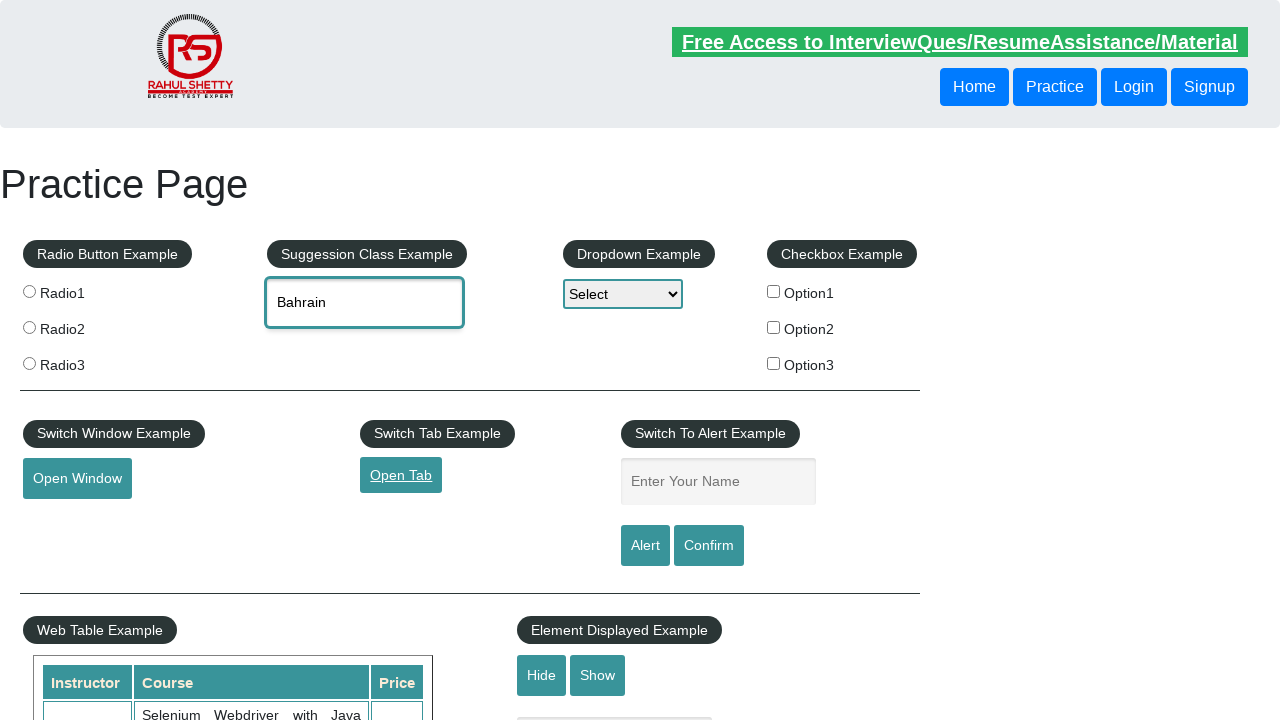